Tests form submission with an excessively large year value to verify error handling

Starting URL: https://carros-crud.vercel.app/

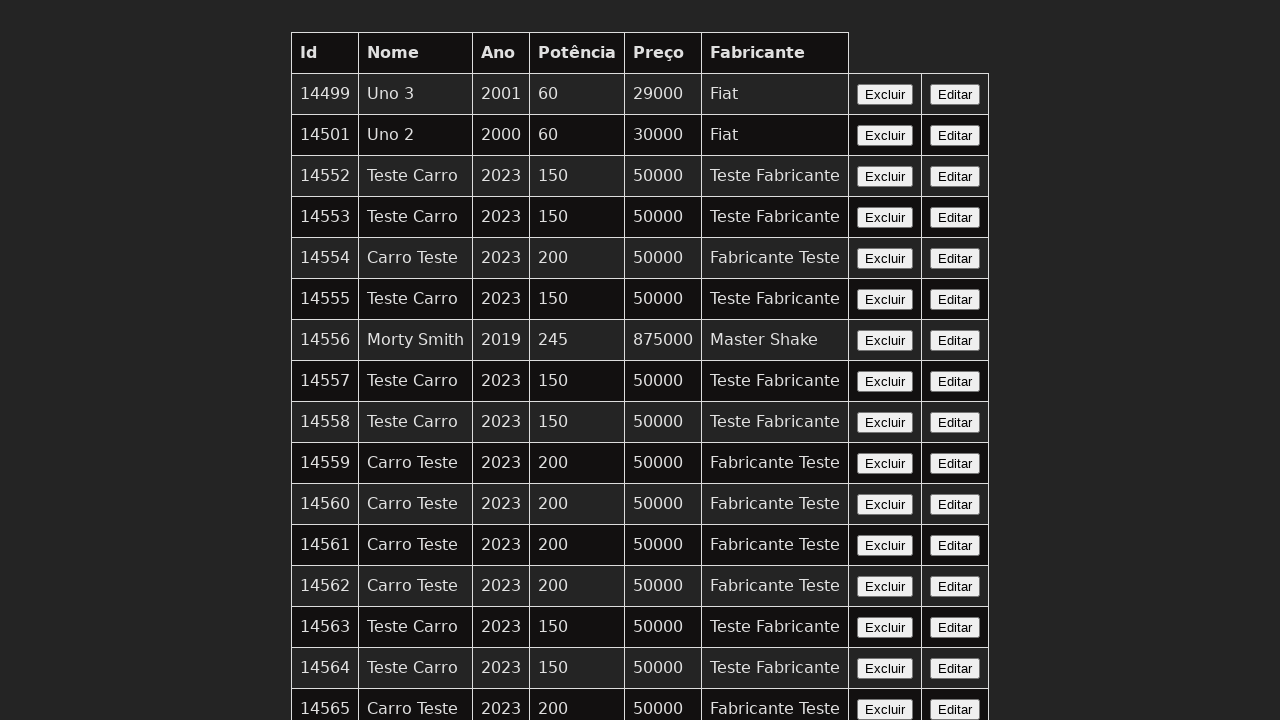

Set up dialog handler to accept error alerts
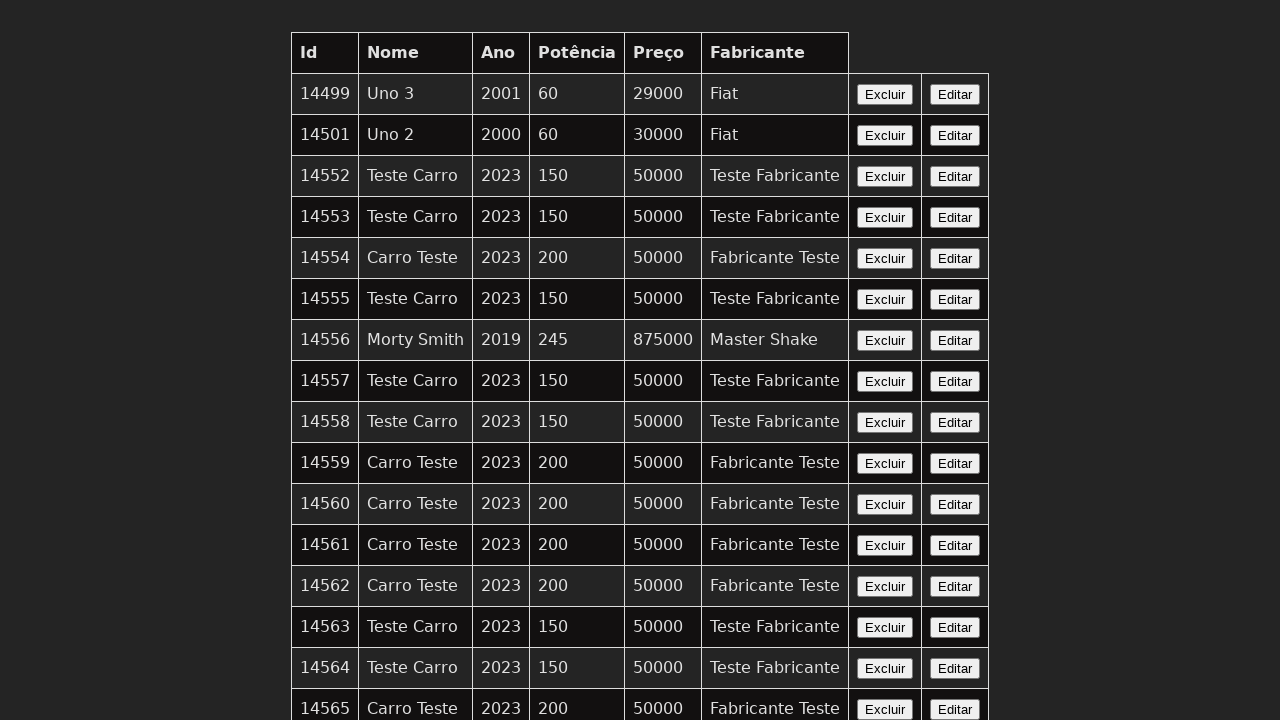

Filled car name field with 'Teste Carro' on input[name='nome']
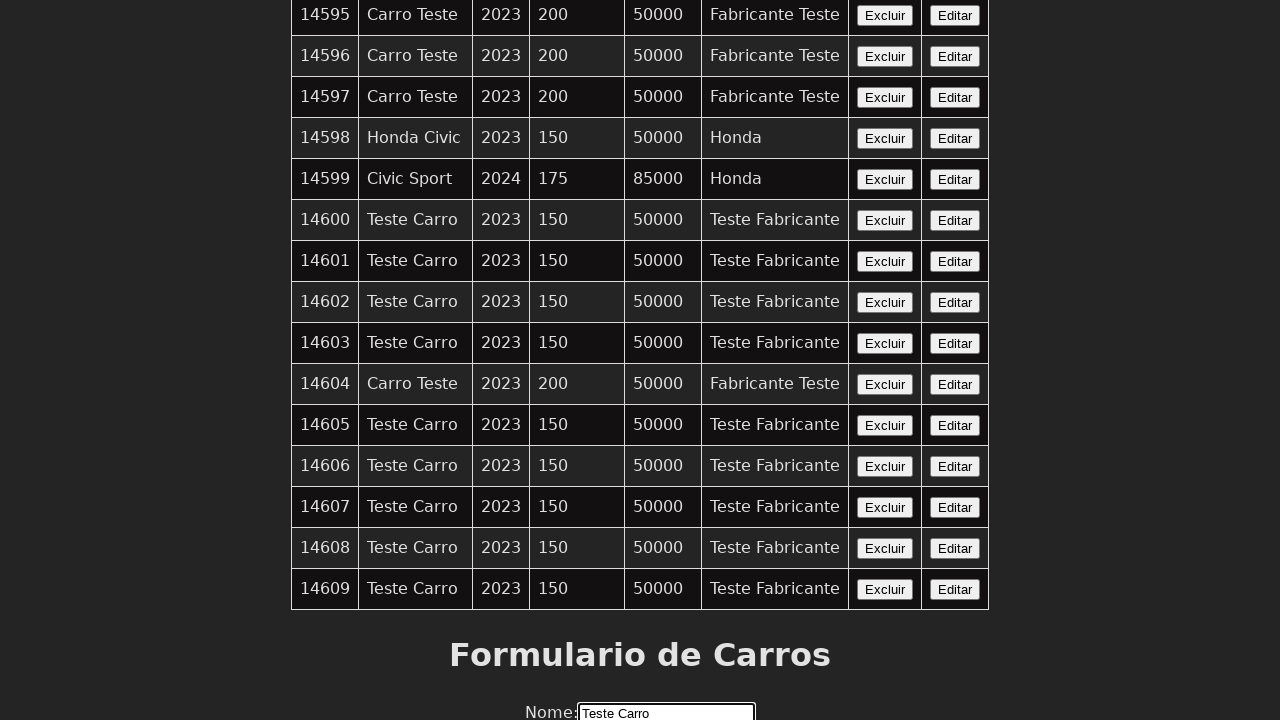

Filled year field with excessively large value '2147483648' exceeding integer max on input[name='ano']
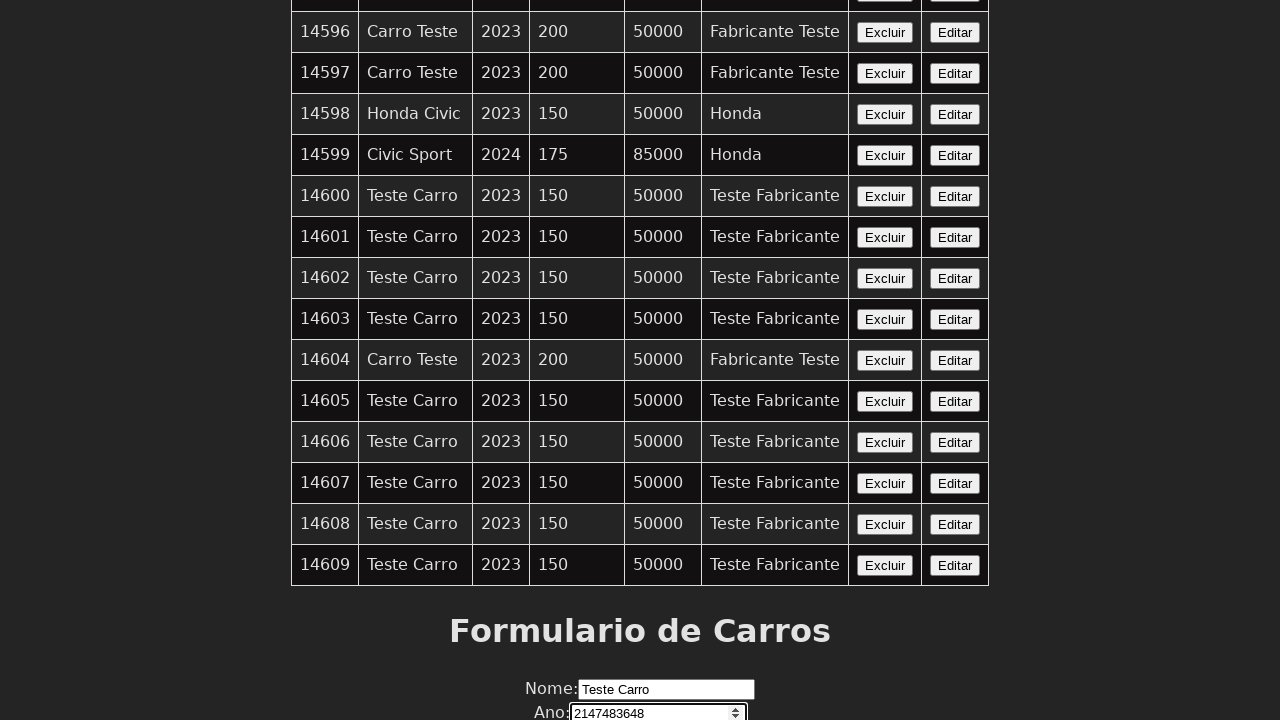

Filled power field with '200' on input[name='potencia']
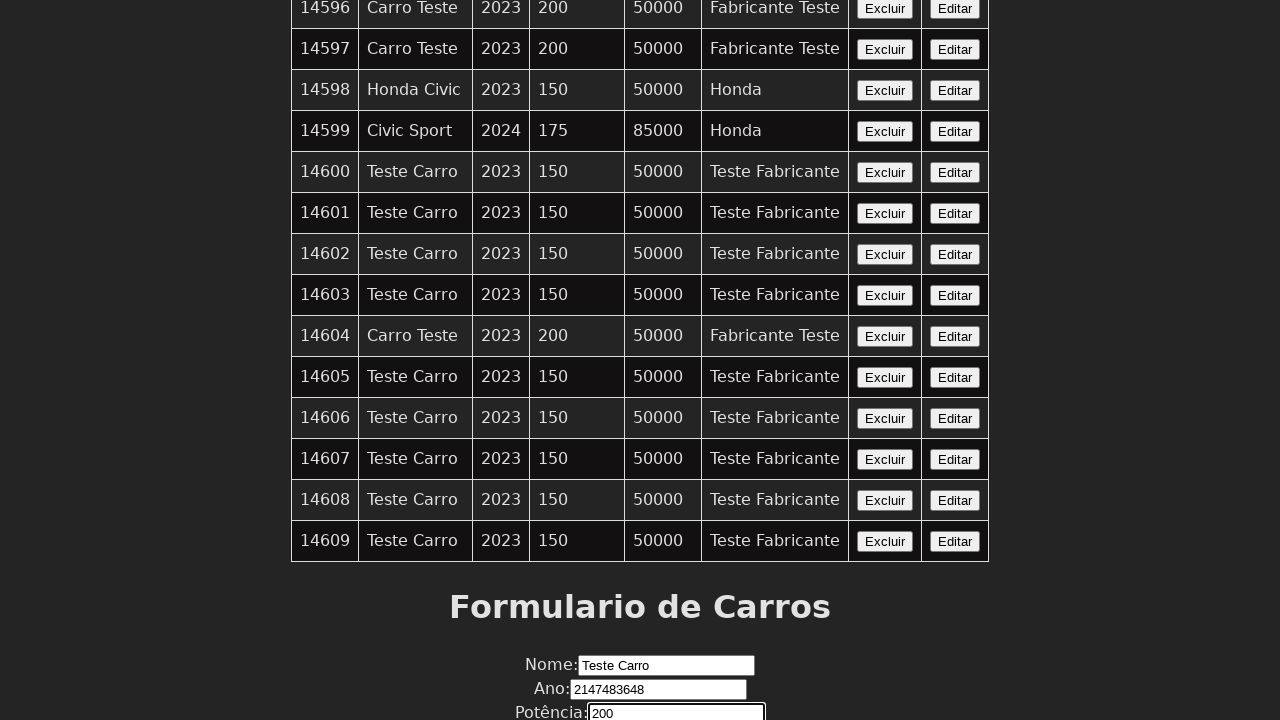

Filled price field with '50000' on input[name='preco']
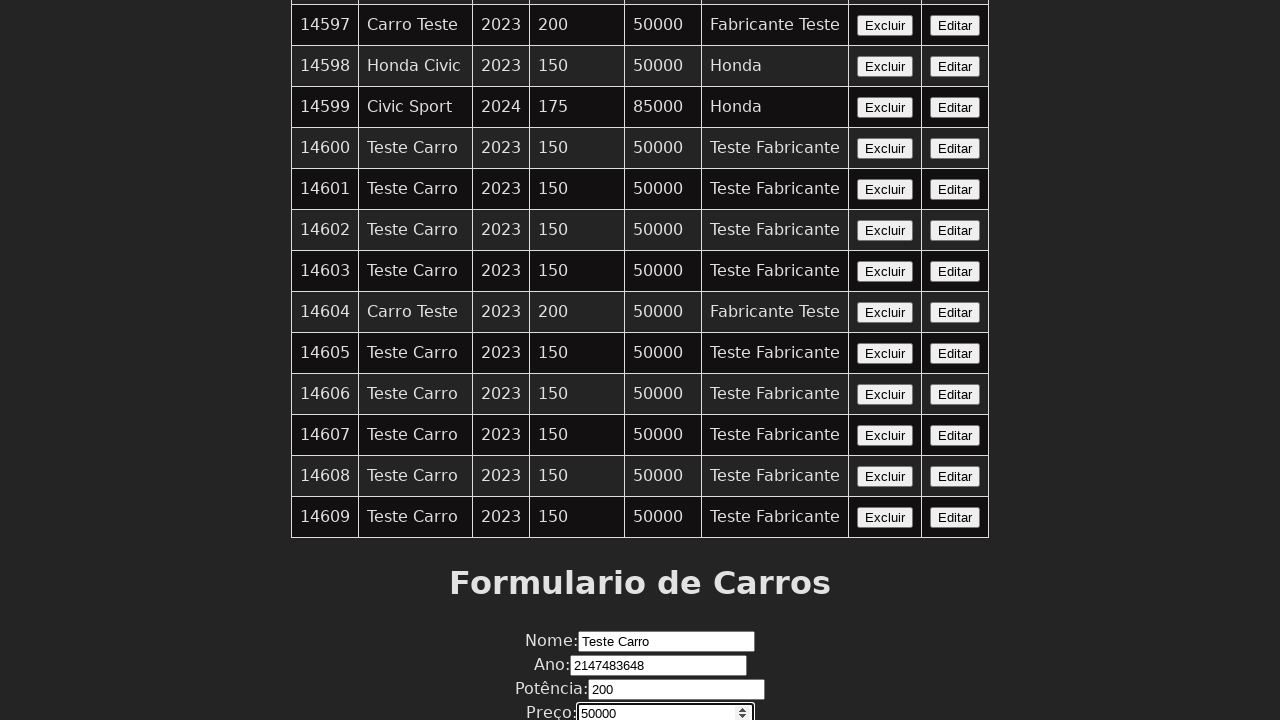

Filled manufacturer field with 'Fabricante Teste' on input[name='fabricante']
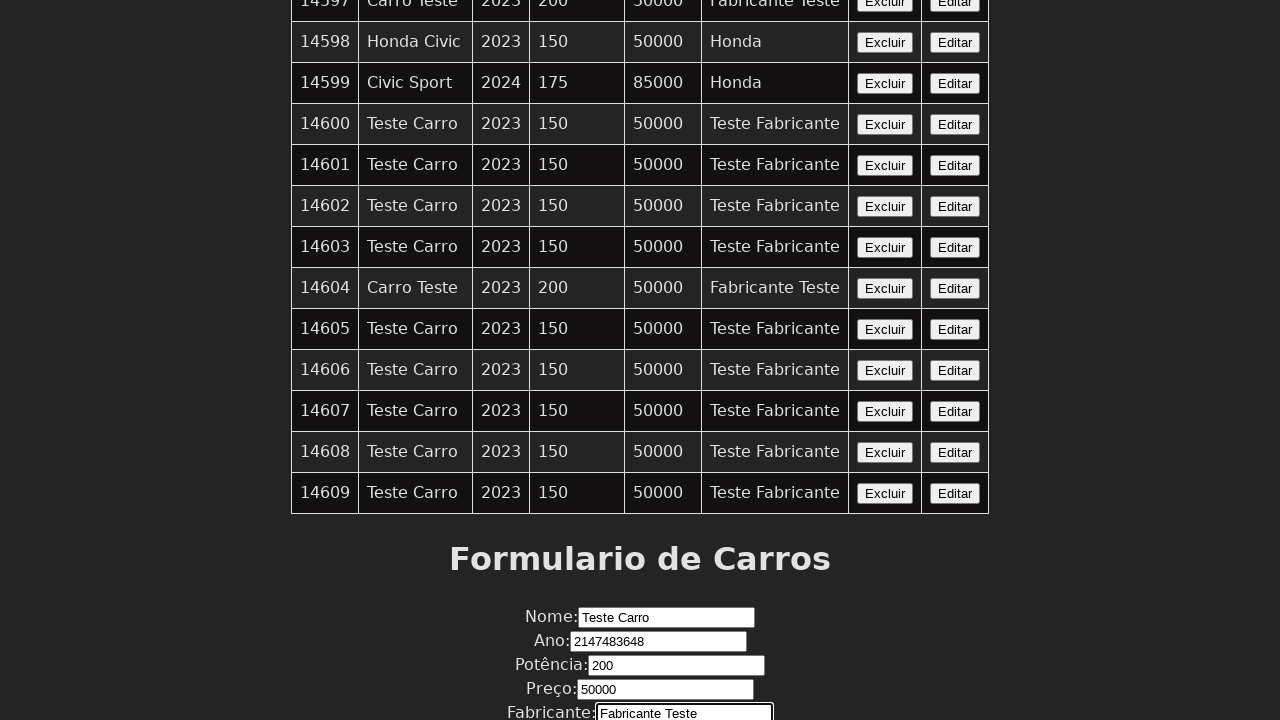

Clicked submit button to attempt form submission with invalid year value at (640, 676) on xpath=//button[contains(text(),'Enviar')]
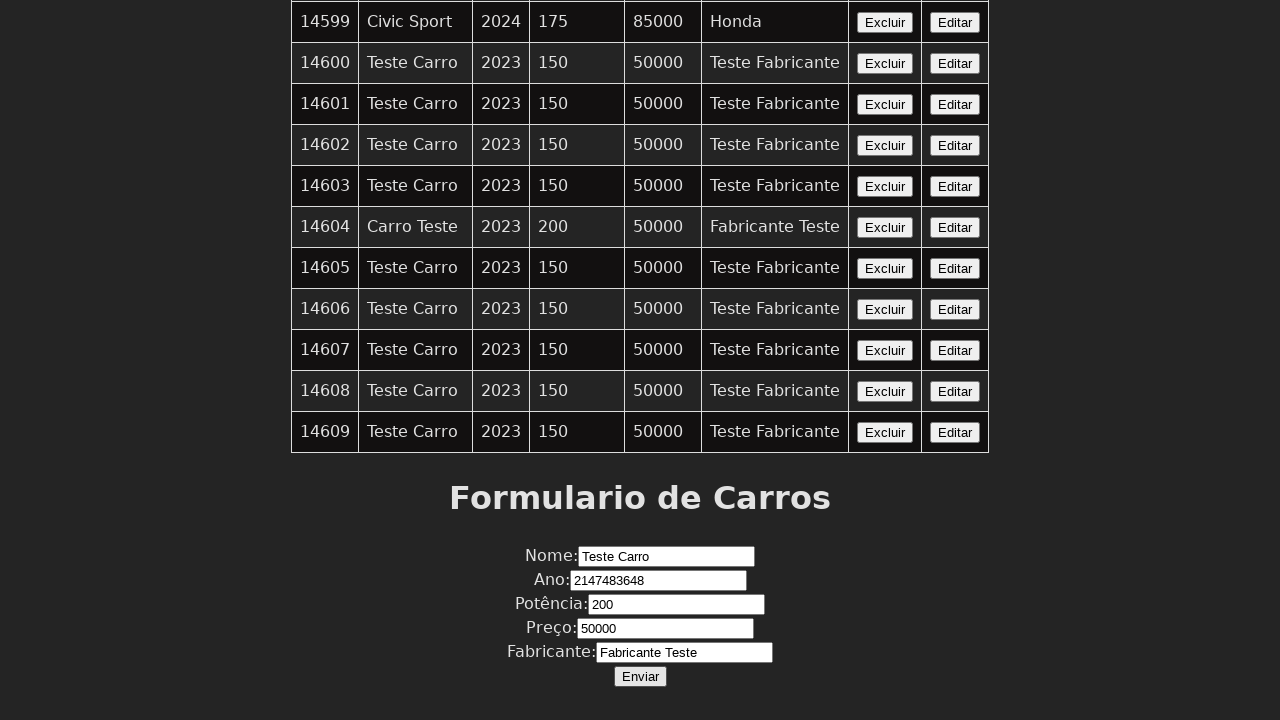

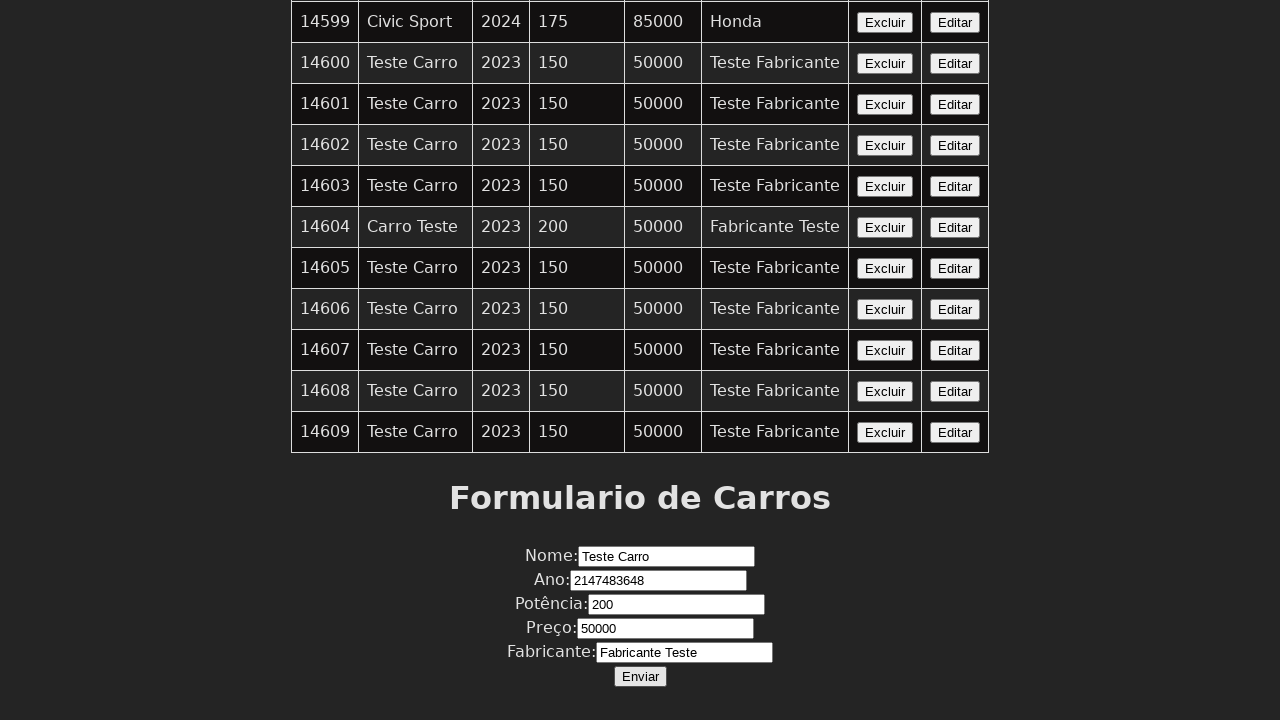